Tests clearing text from a textarea by setting text first then clearing it

Starting URL: https://www.w3schools.com/tags/tryit.asp?filename=tryhtml_textarea

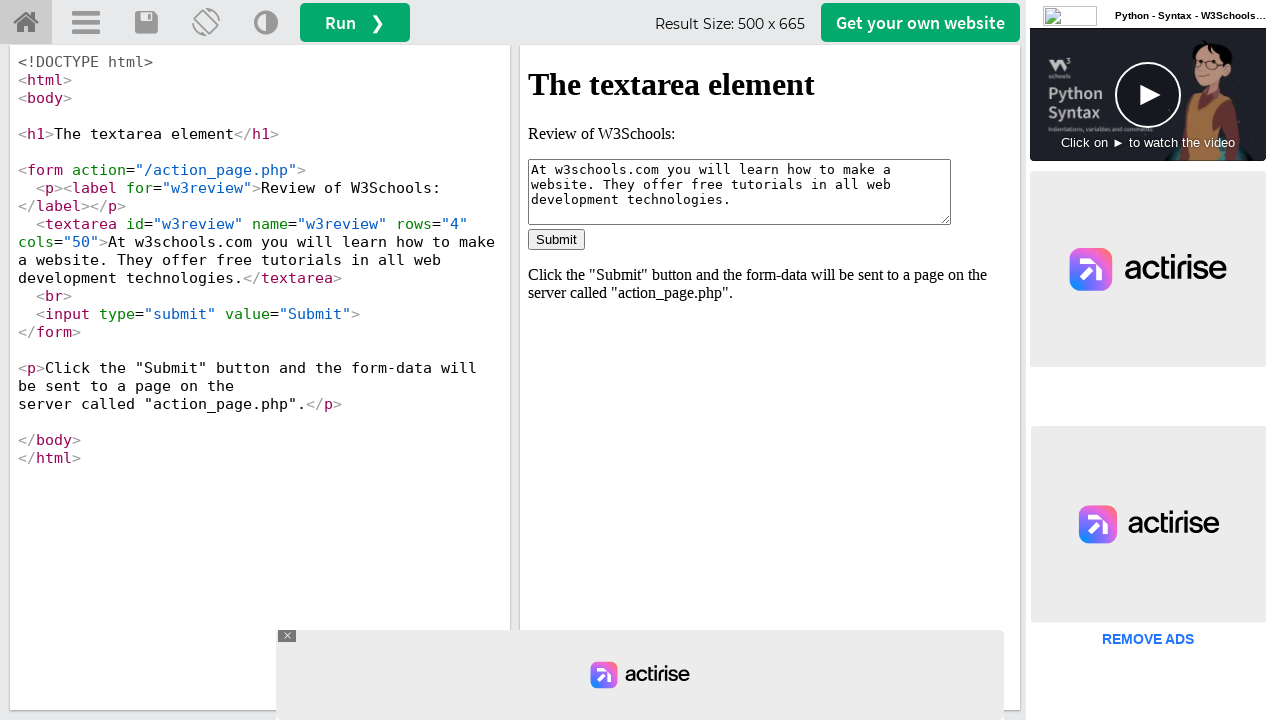

Waited for iframe#iframeResult to load
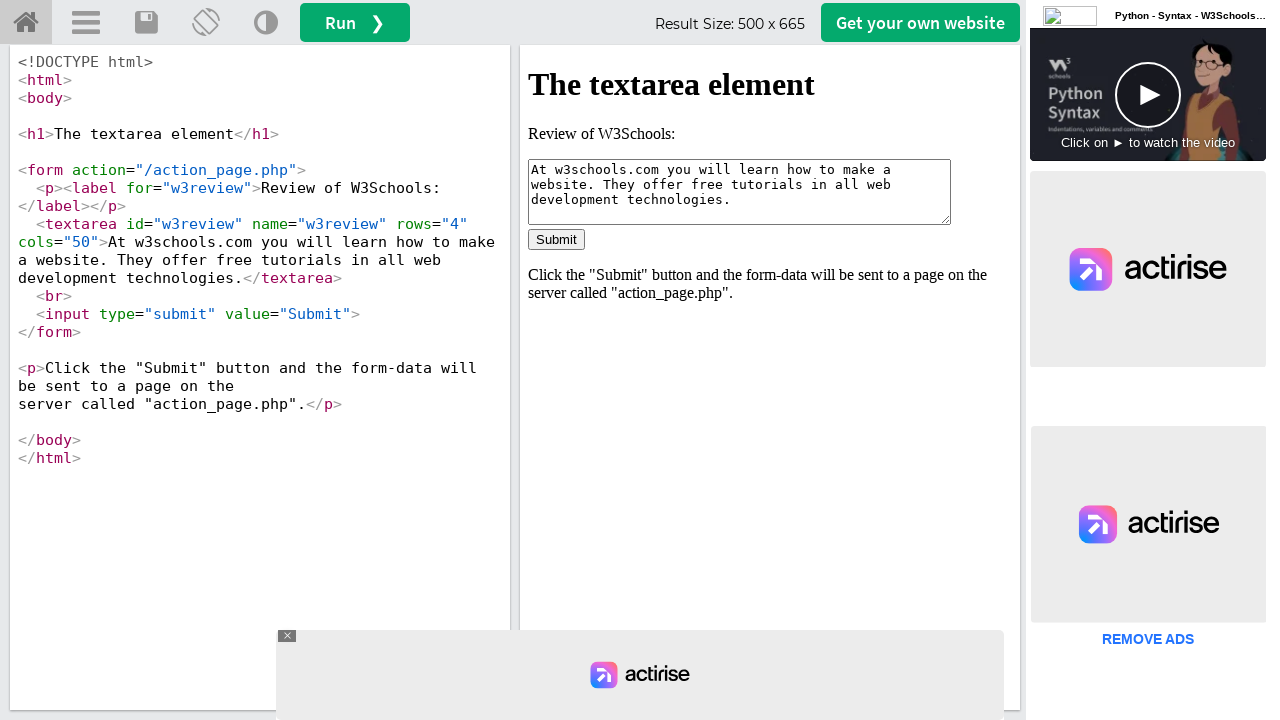

Located iframe#iframeResult frame
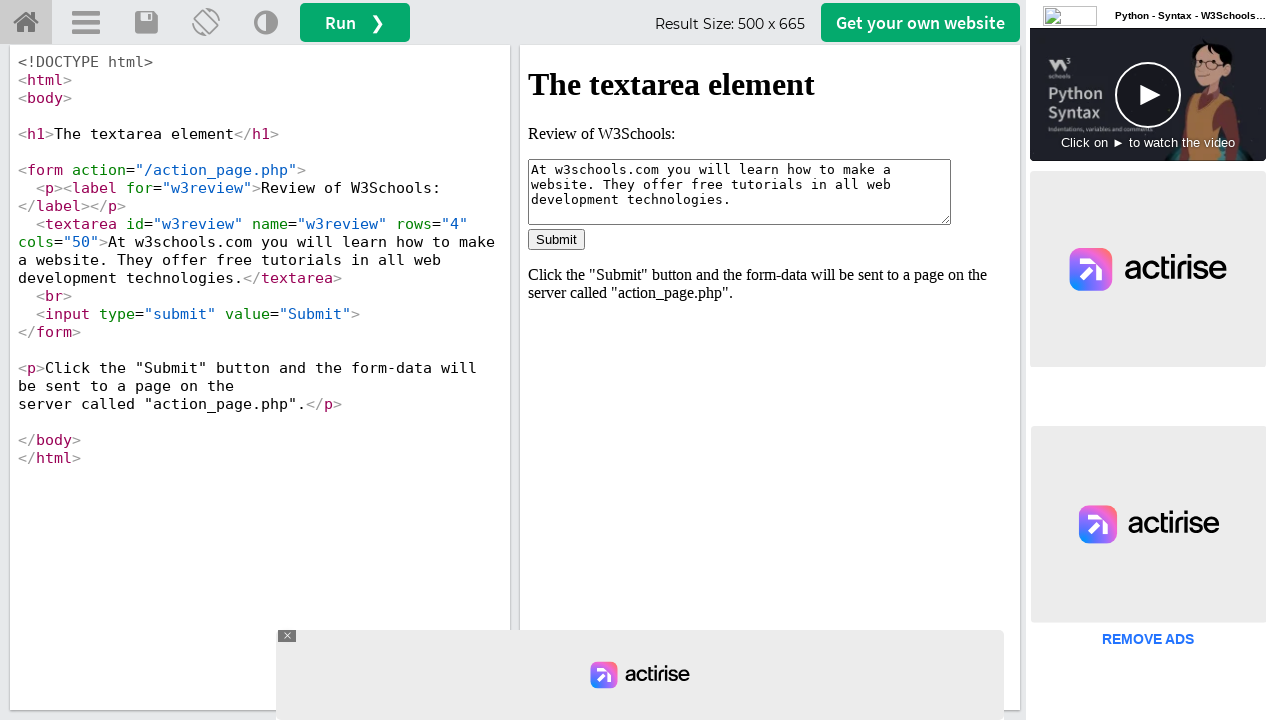

Located textarea element with id w3review
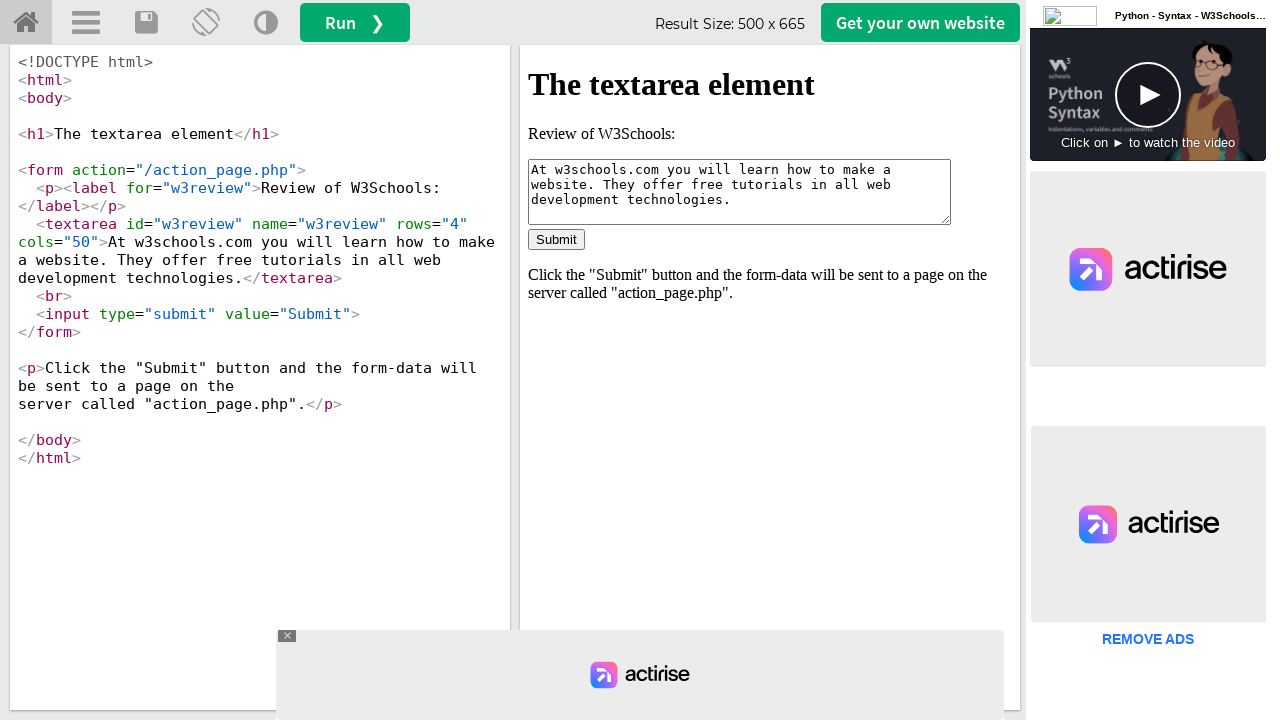

Cleared textarea on iframe#iframeResult >> internal:control=enter-frame >> #w3review
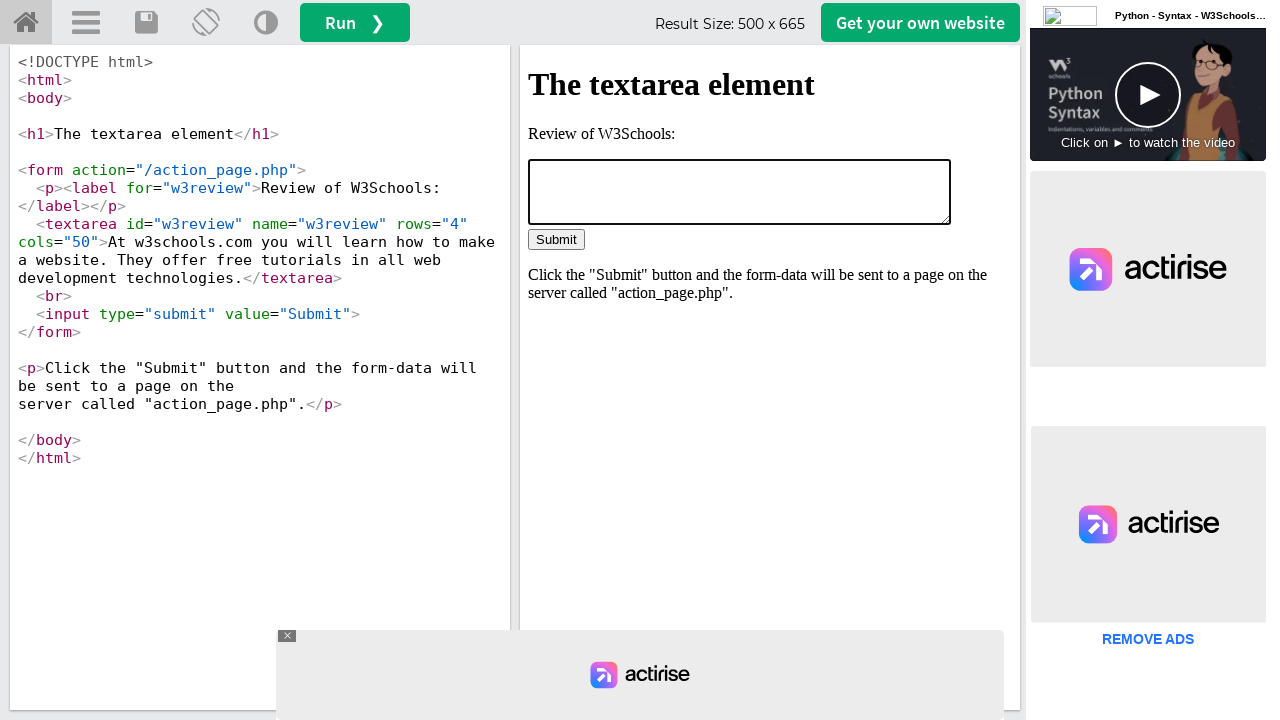

Filled textarea with text 'James' on iframe#iframeResult >> internal:control=enter-frame >> #w3review
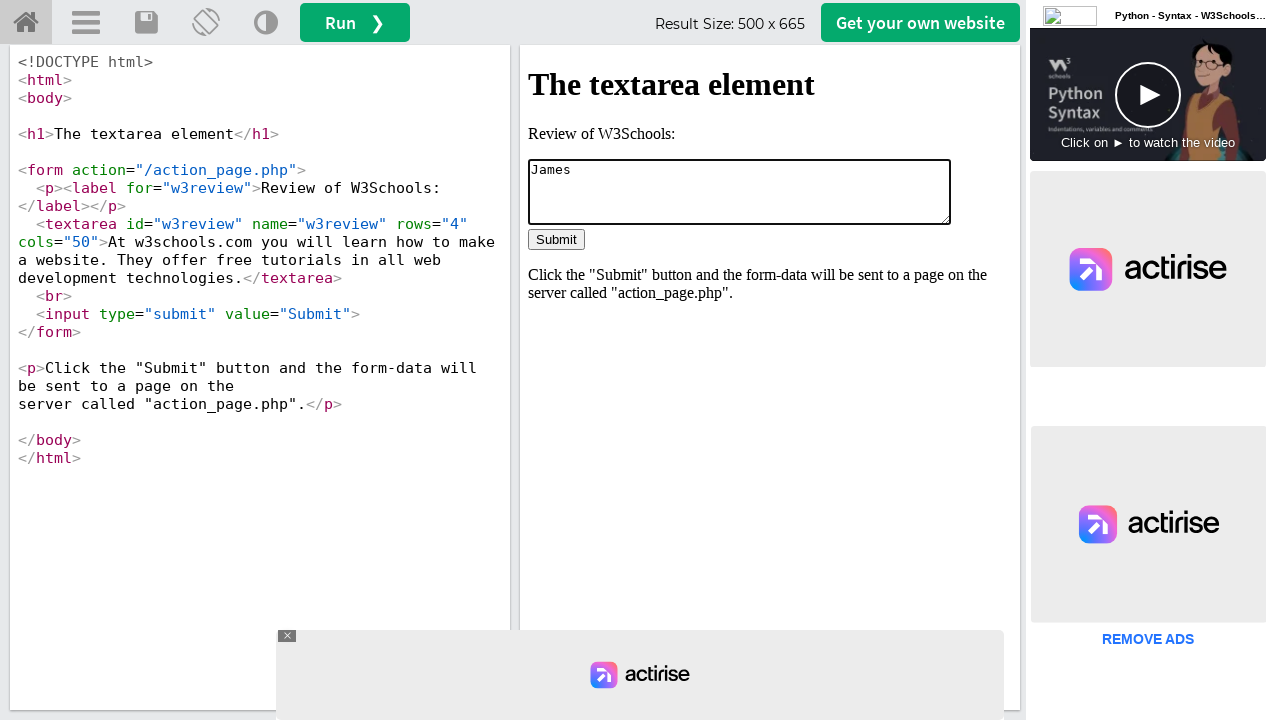

Cleared textarea text on iframe#iframeResult >> internal:control=enter-frame >> #w3review
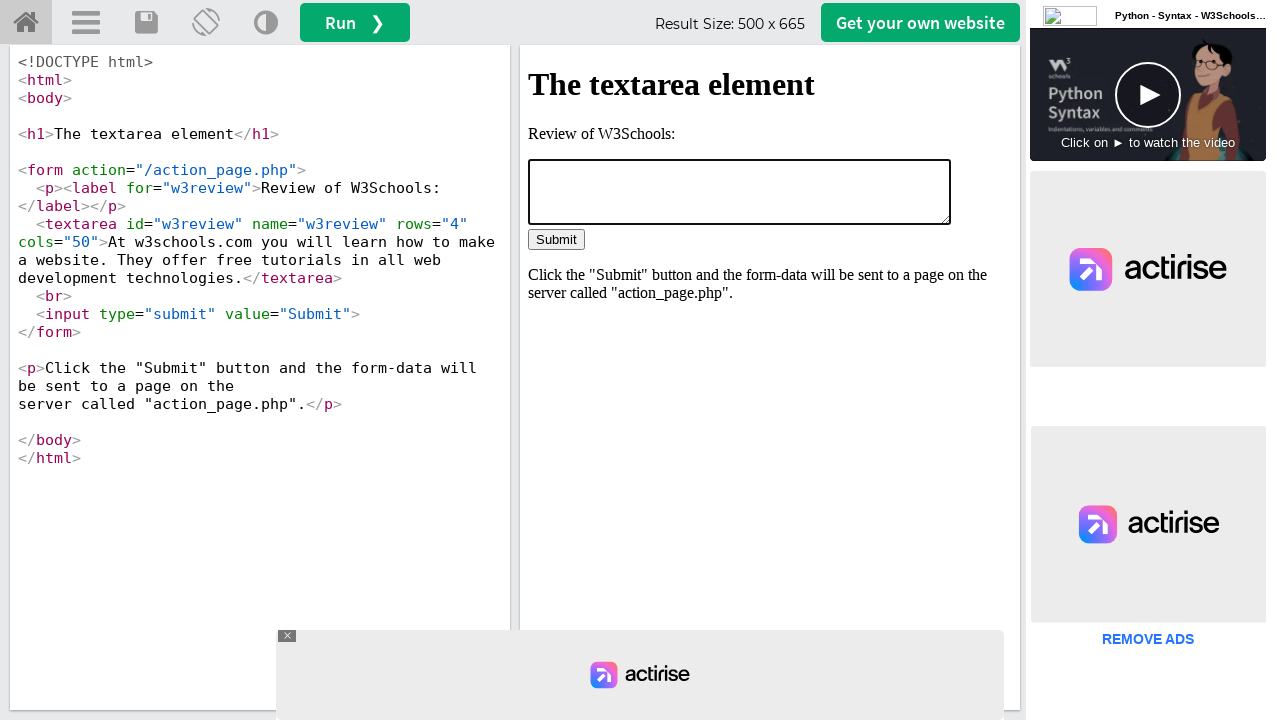

Retrieved textarea input value
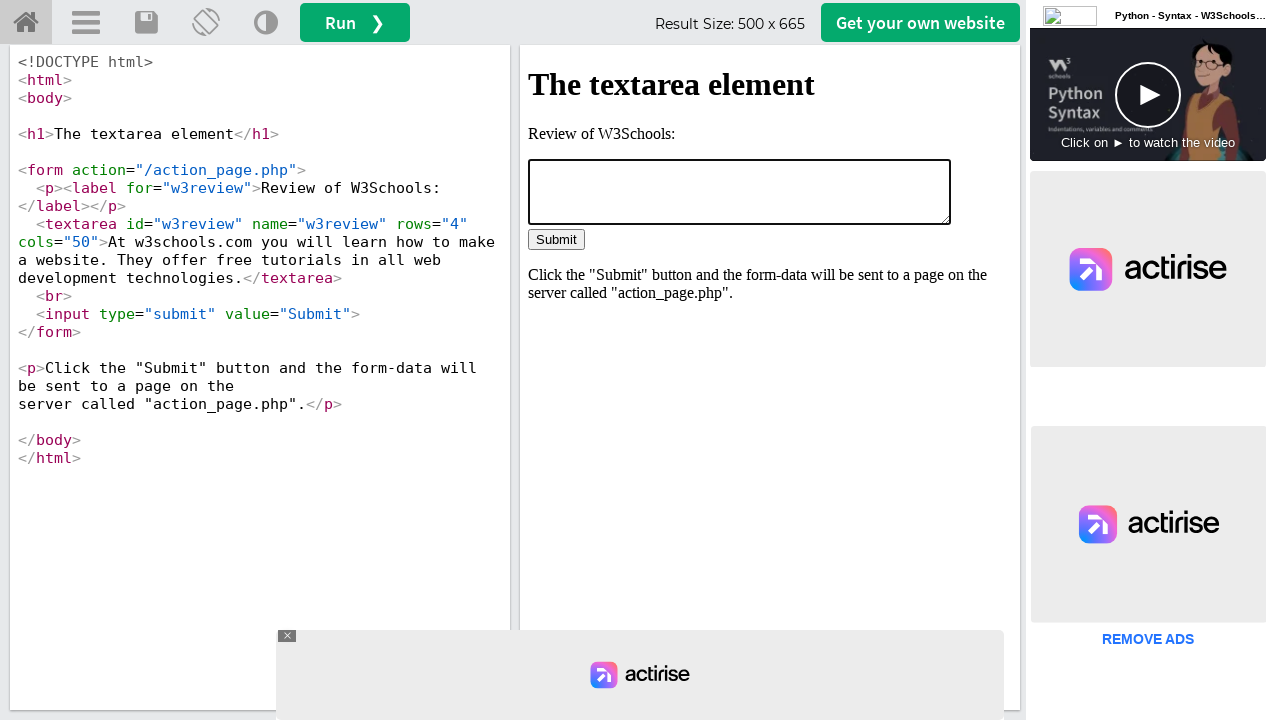

Asserted that textarea is empty - test passed
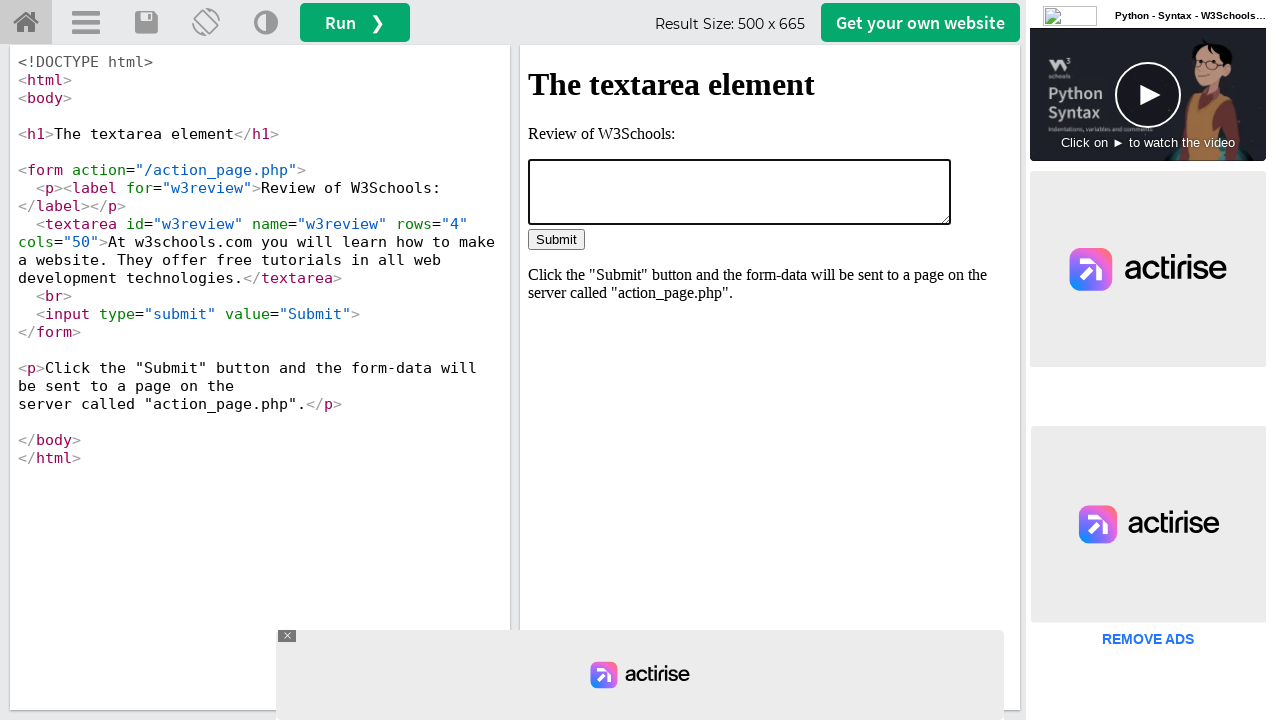

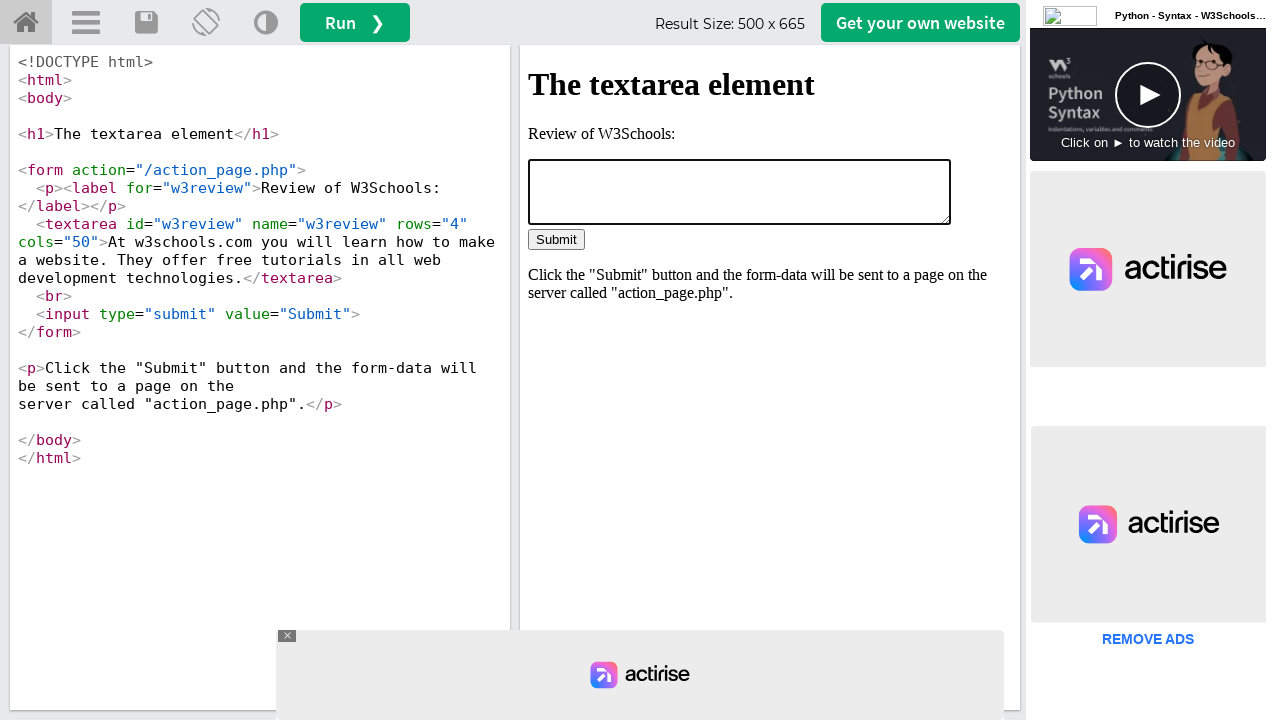